Tests right-click context menu by right-clicking an element, hovering over a menu option, and accepting the resulting alert

Starting URL: http://swisnl.github.io/jQuery-contextMenu/demo.html

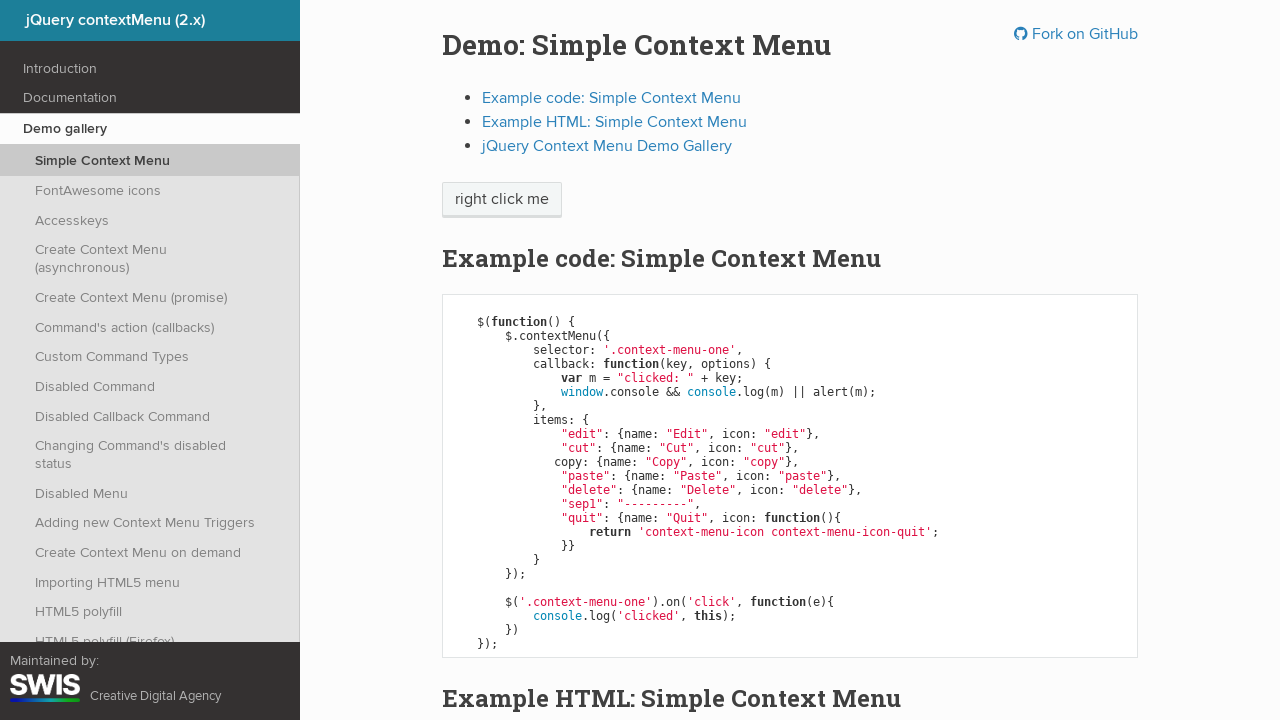

Right-click target element loaded
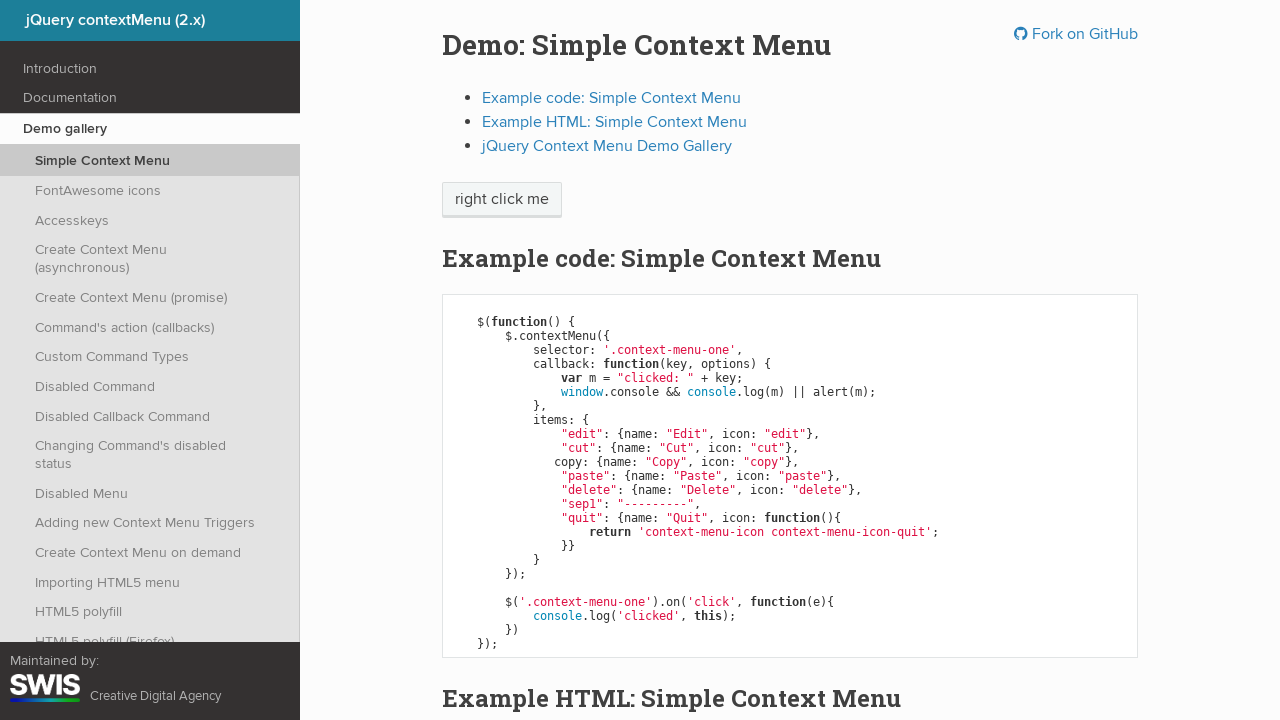

Dialog handler registered to auto-accept alerts
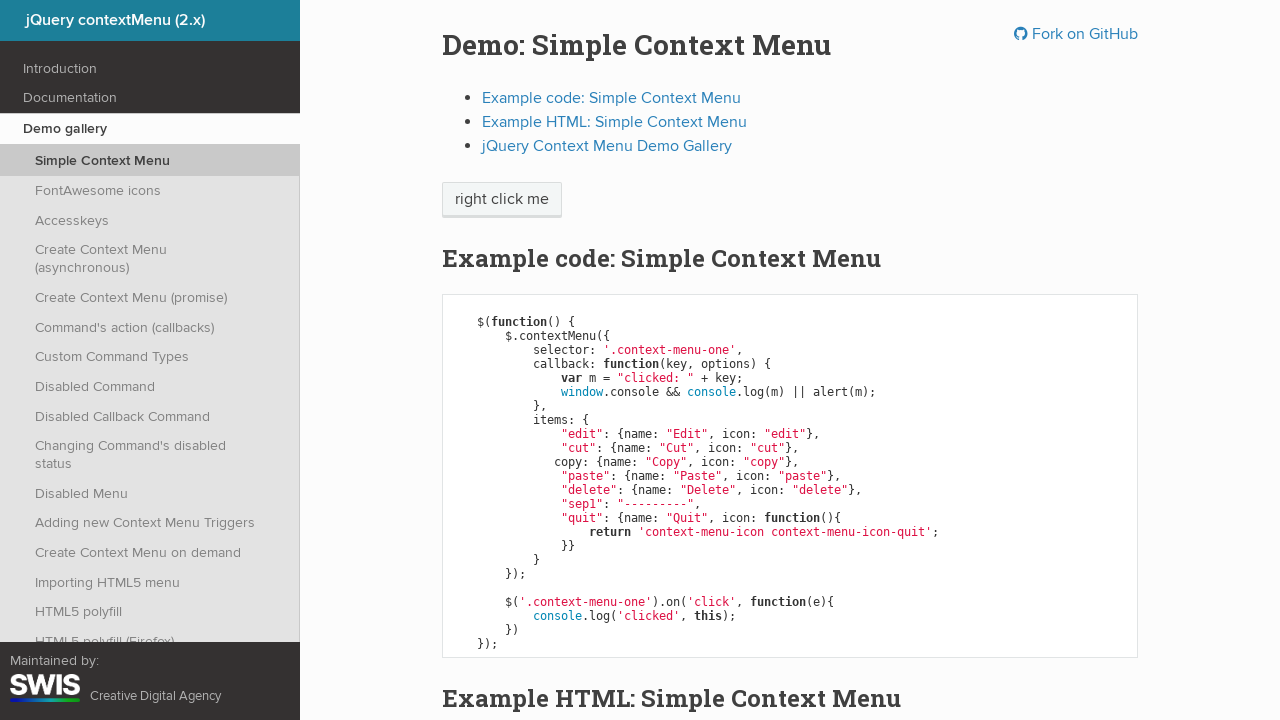

Right-clicked on 'right click me' element at (502, 200) on span:has-text('right click me')
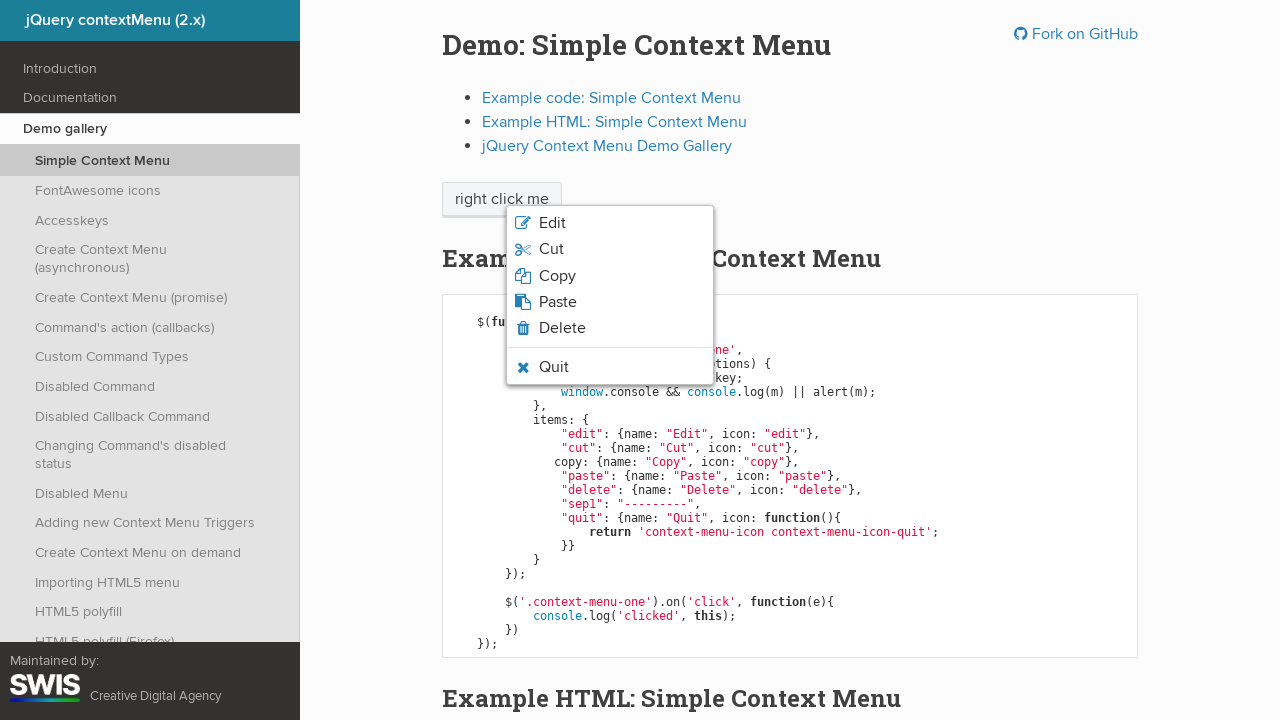

Context menu appeared after right-click
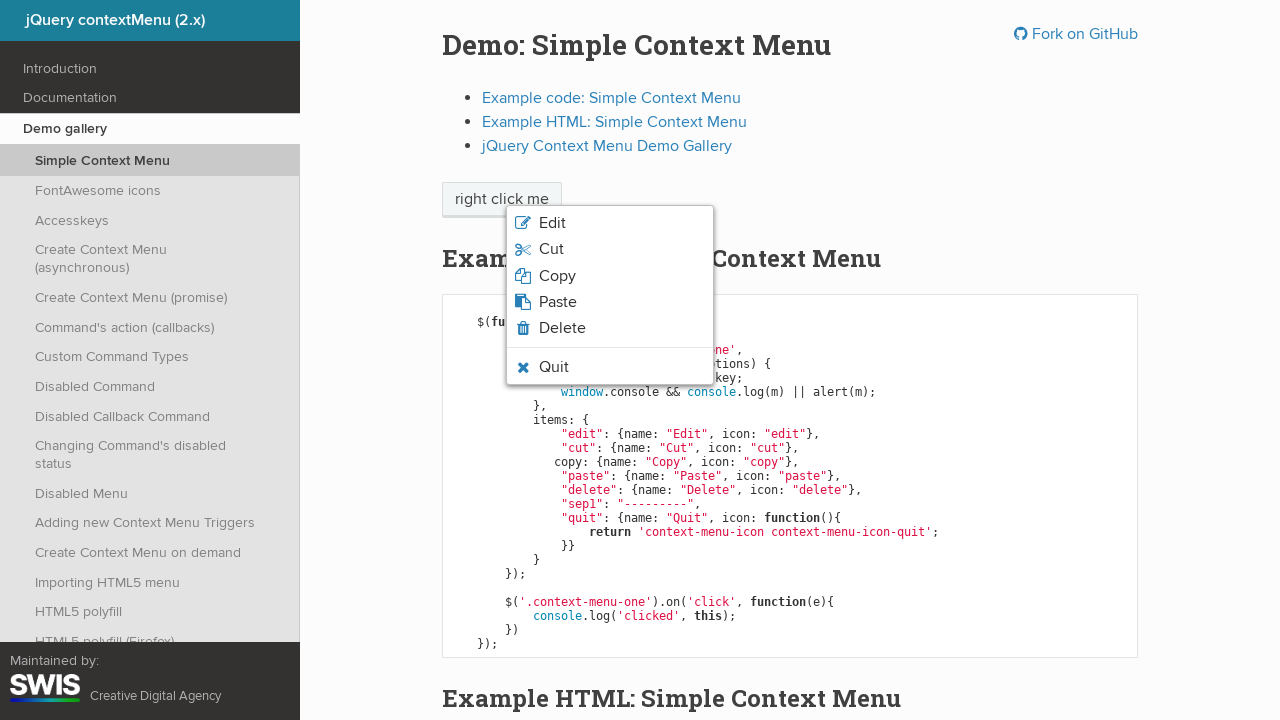

Hovered over Quit menu option at (610, 367) on li.context-menu-icon-quit
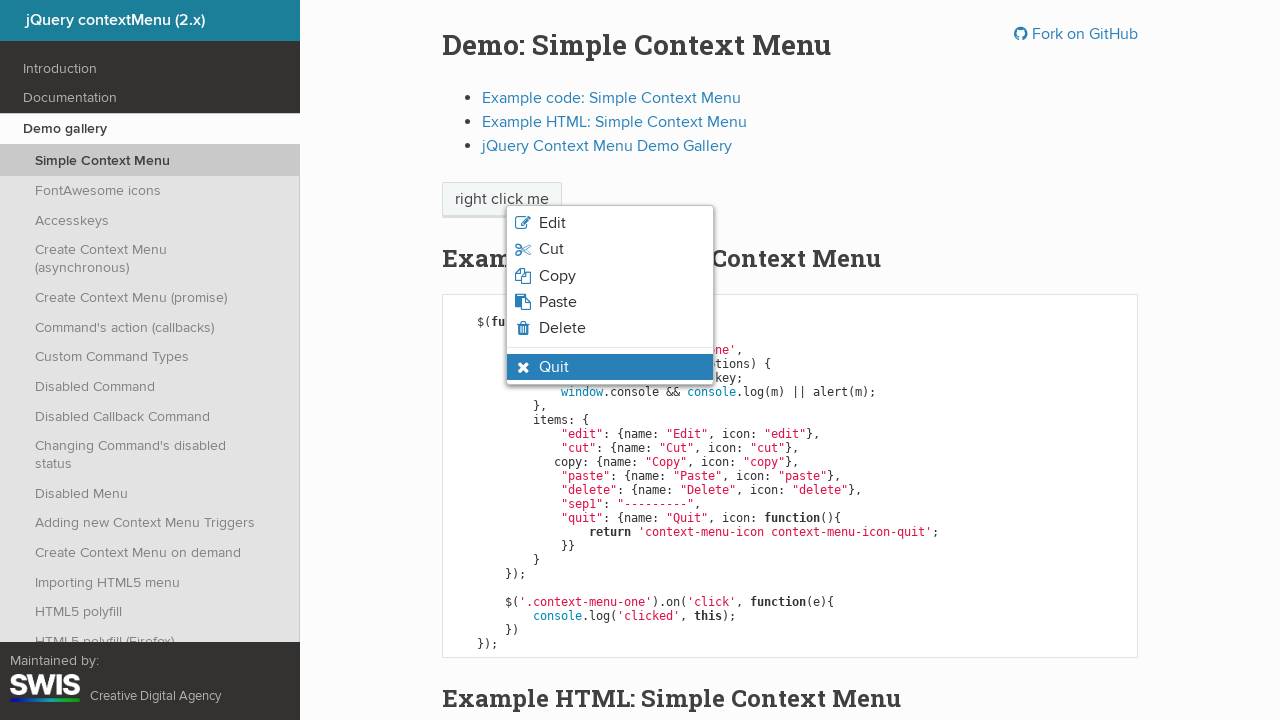

Clicked Quit option and accepted resulting alert at (610, 367) on li.context-menu-icon-quit
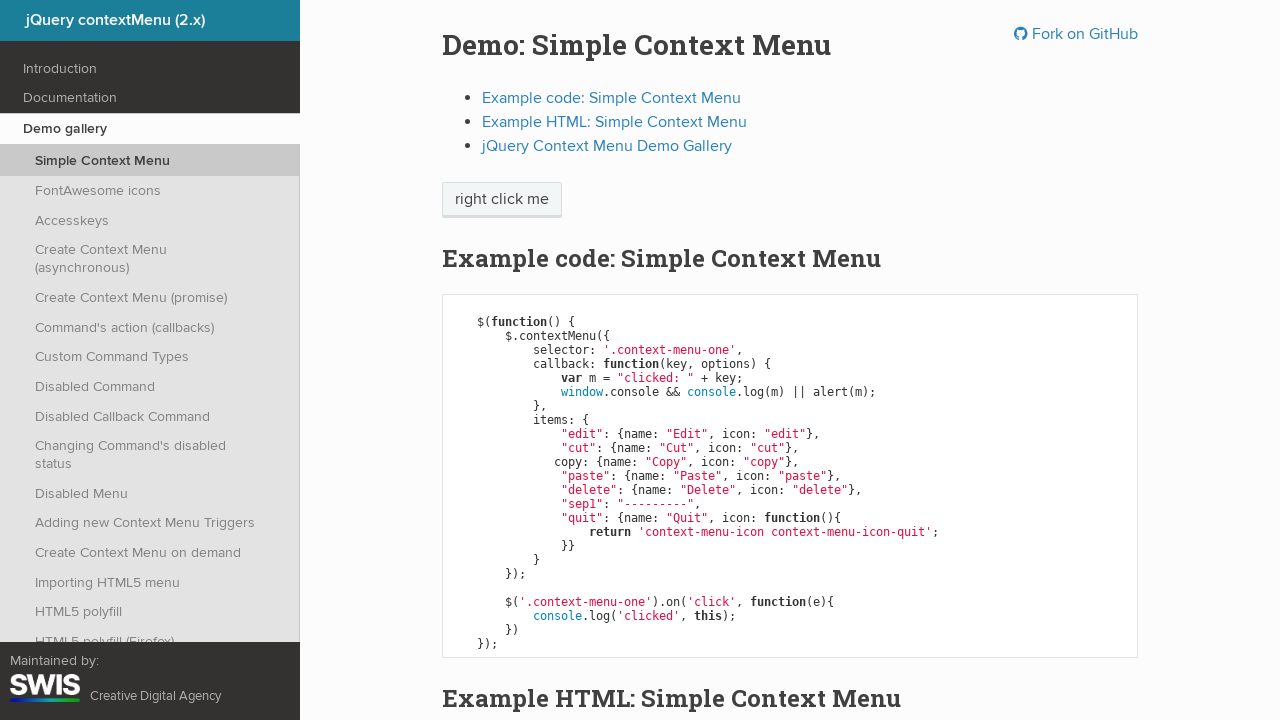

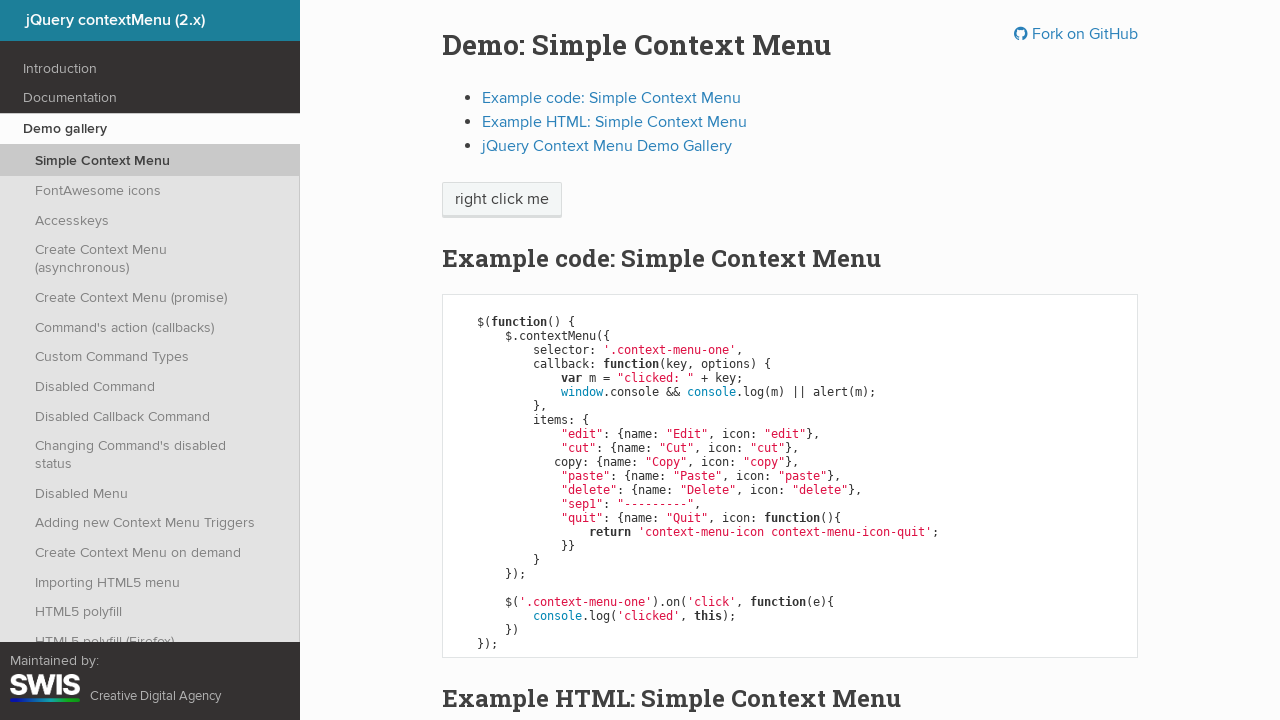